Tests the footer "Legal Information" link by clicking it and verifying navigation

Starting URL: https://m.sport-express.ru/hockey/nhl/nashi-v-nhl-pervaya-trojka/

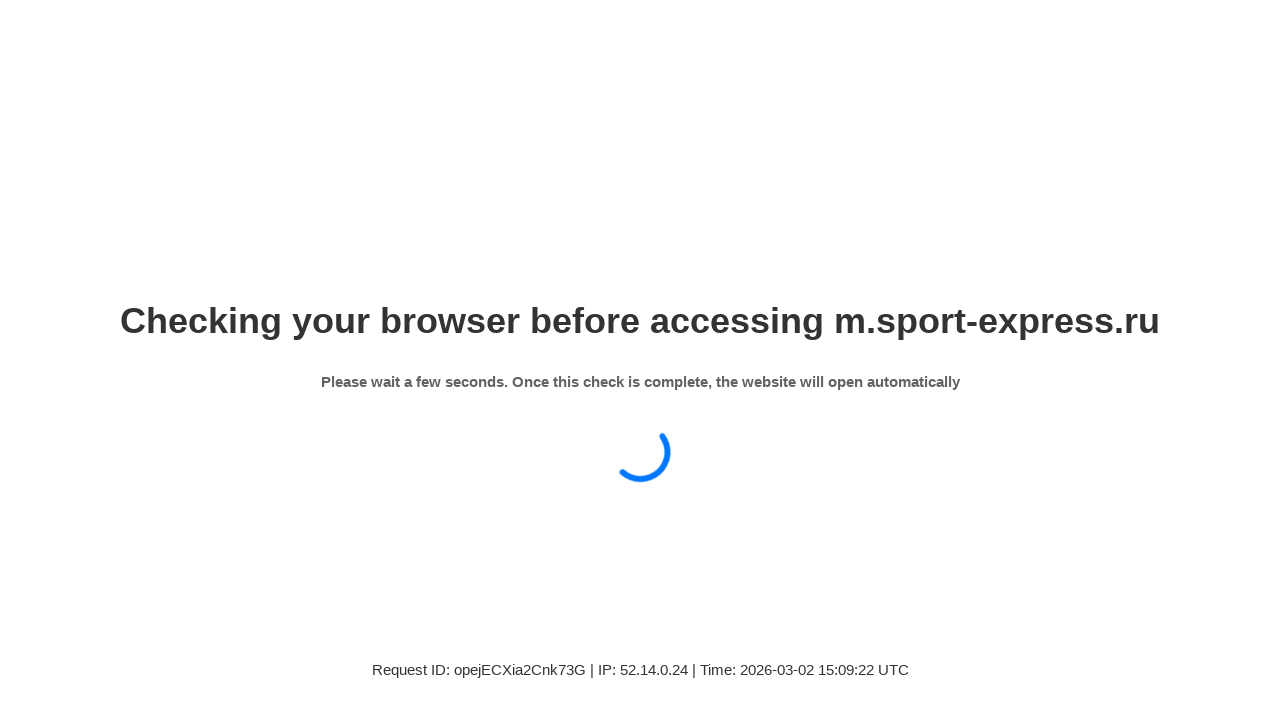

Clicked the 'Правовая информация' (Legal Information) link in footer at (950, 361) on xpath=//a[contains(text(),'Правовая информация')]
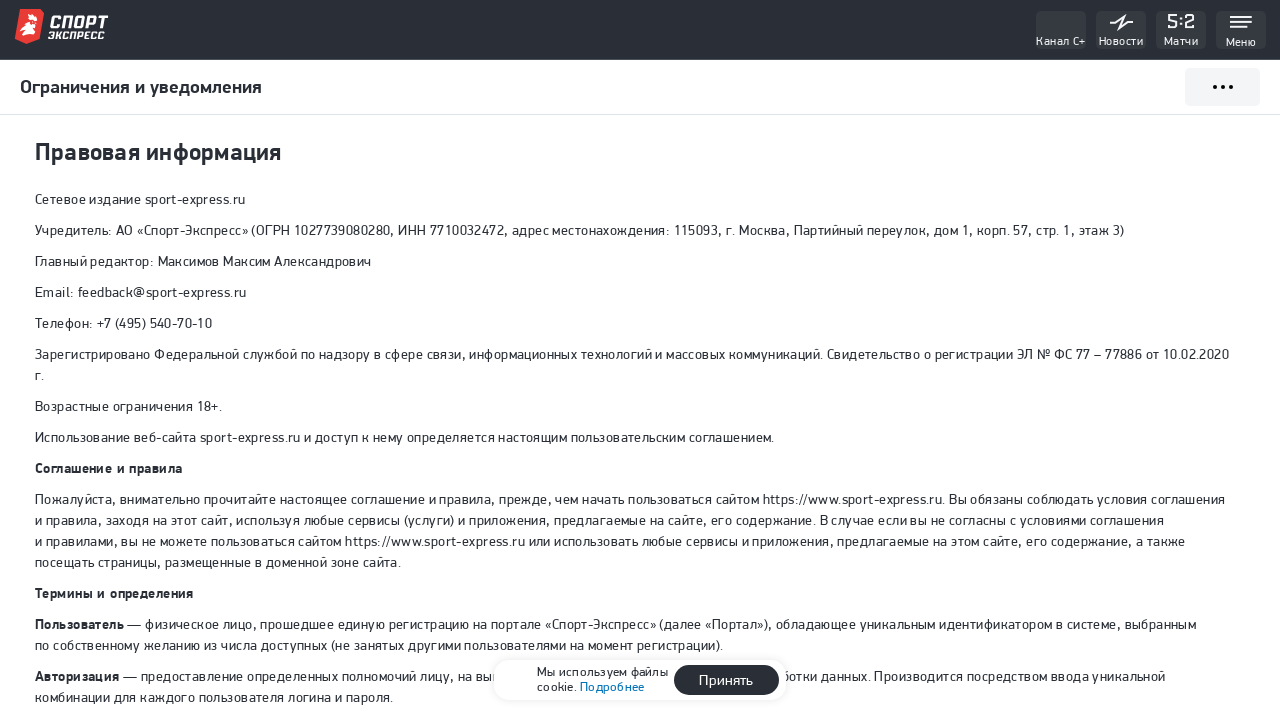

Verified navigation to legal information page
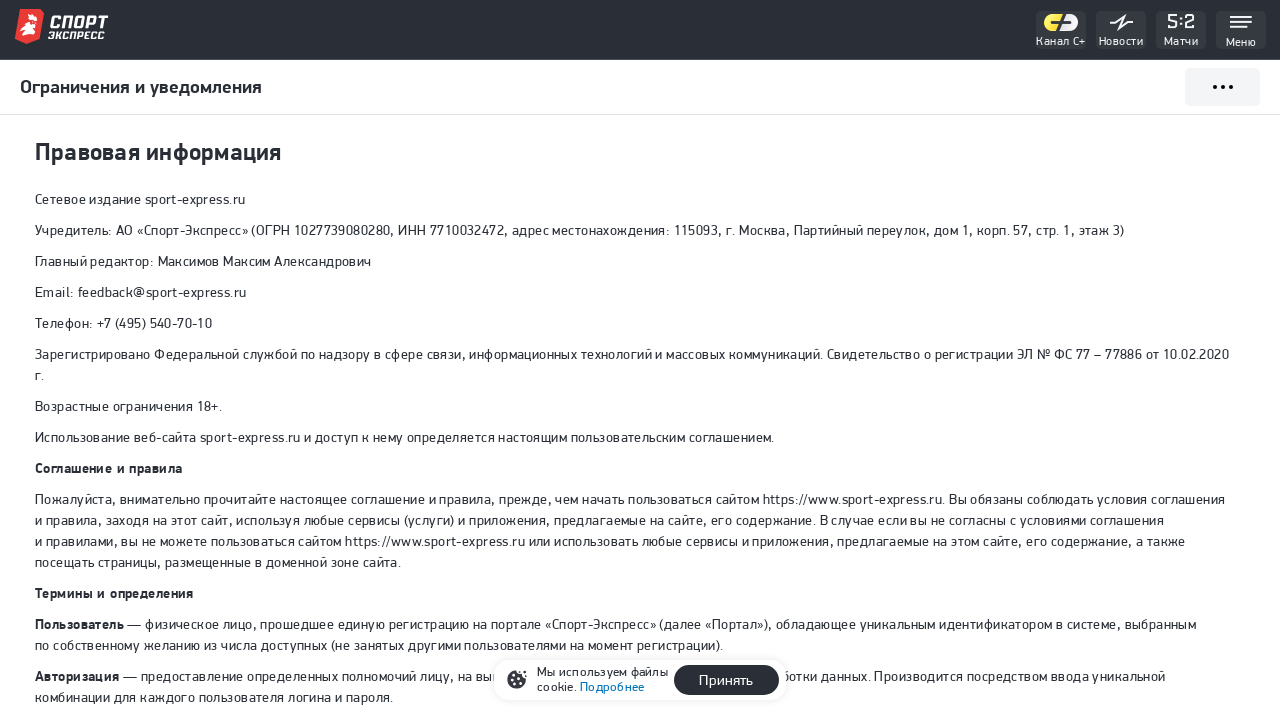

Navigated back to the original page
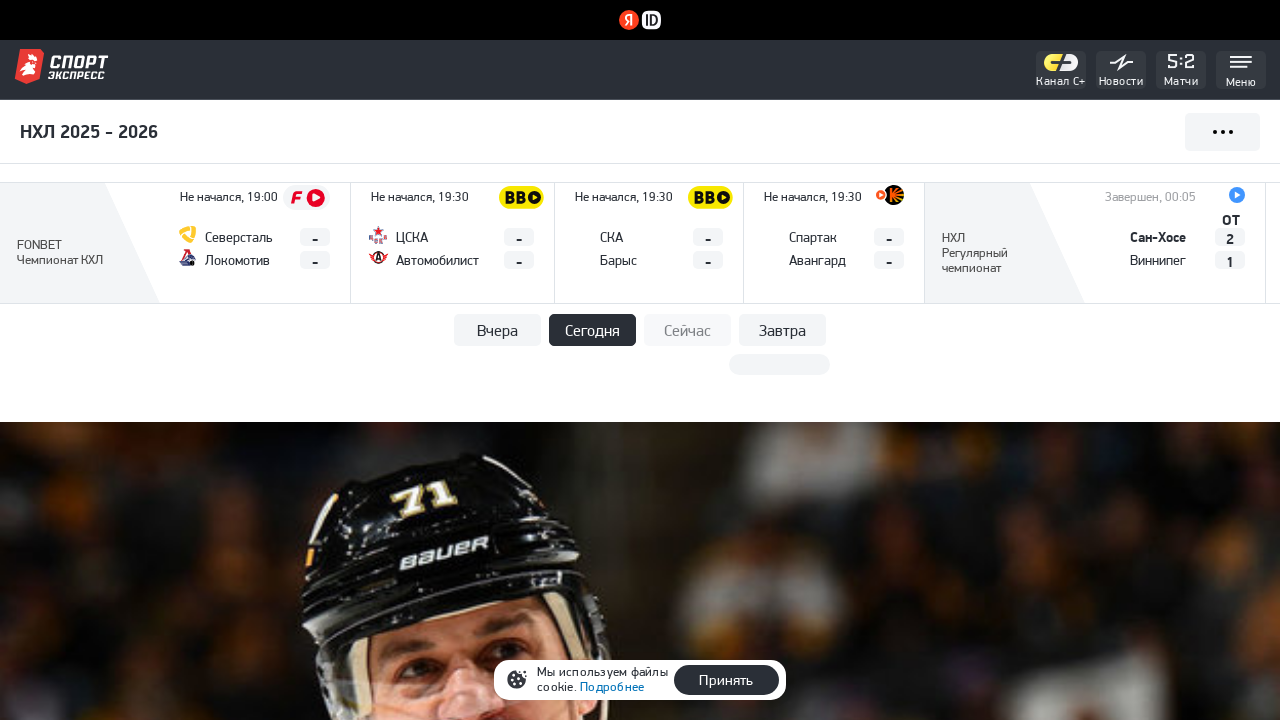

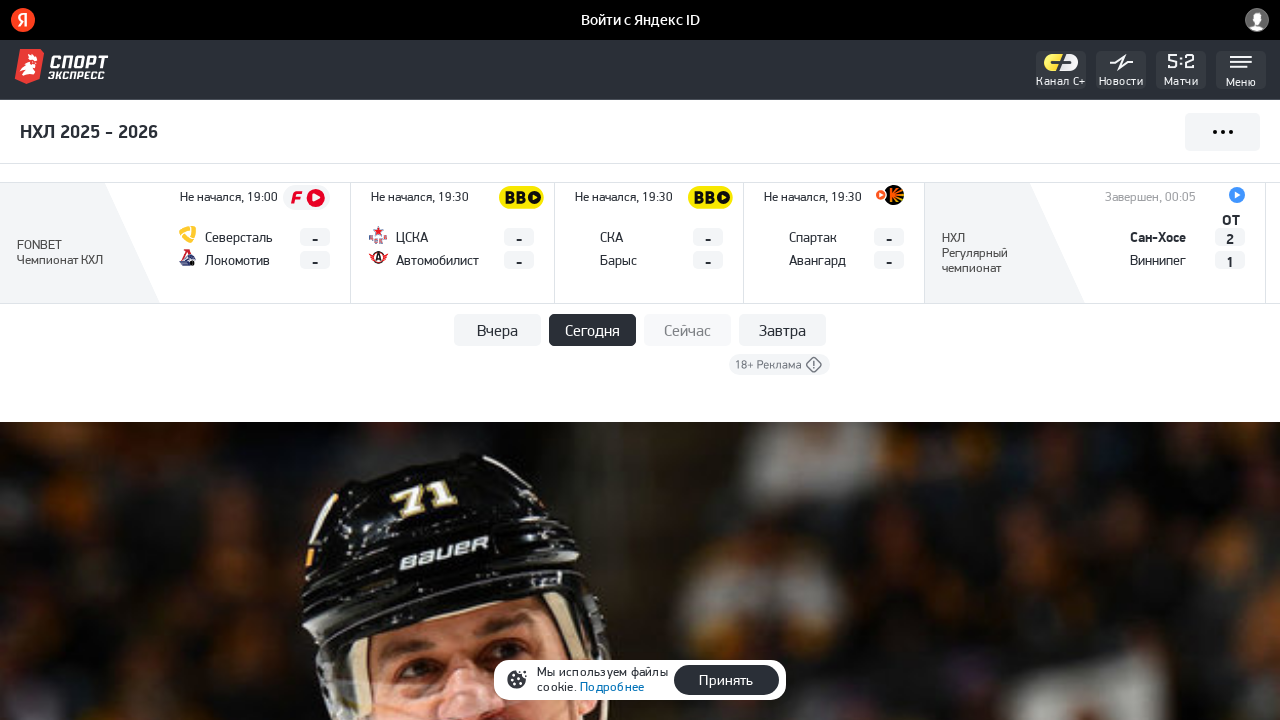